Tests iframe and alert handling by switching to an iframe, triggering a prompt alert, entering text, and accepting it

Starting URL: https://www.w3schools.com/jsref/tryit.asp?filename=tryjsref_prompt

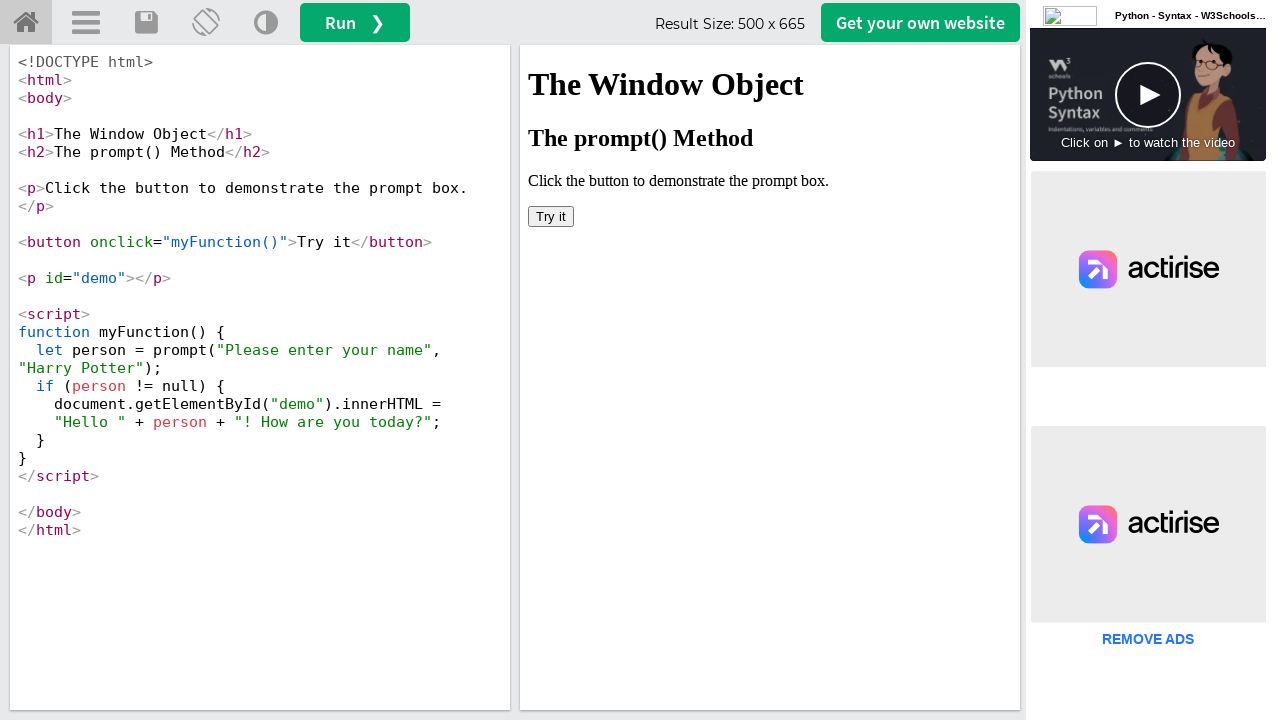

Located the iframe containing the example
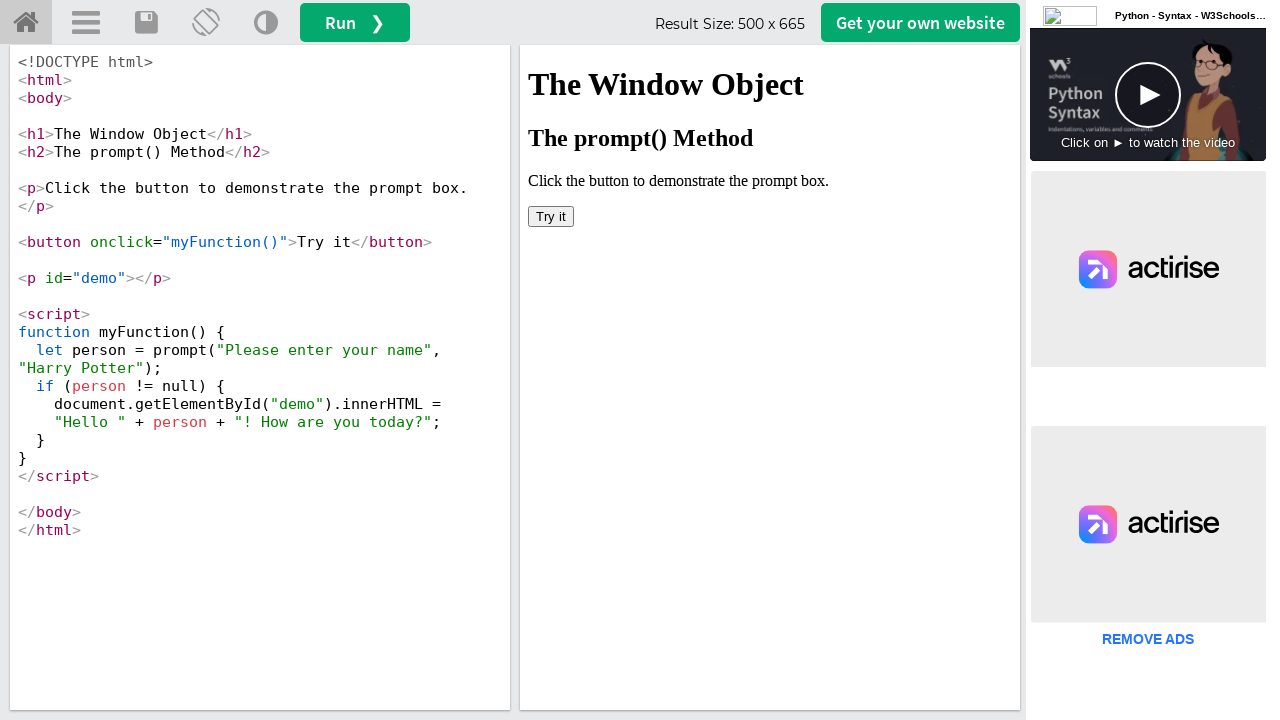

Set frame_page reference to the iframe
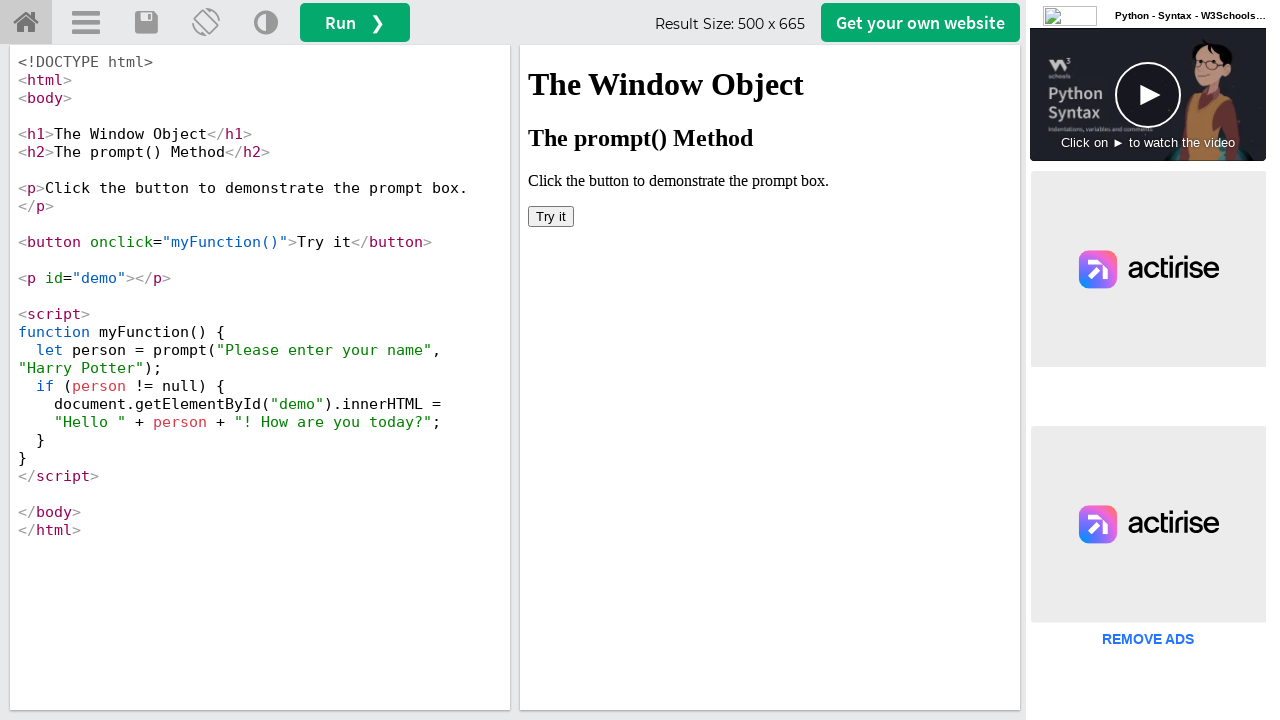

Clicked the 'Try it' button to trigger the prompt alert at (551, 216) on iframe >> nth=0 >> internal:control=enter-frame >> button
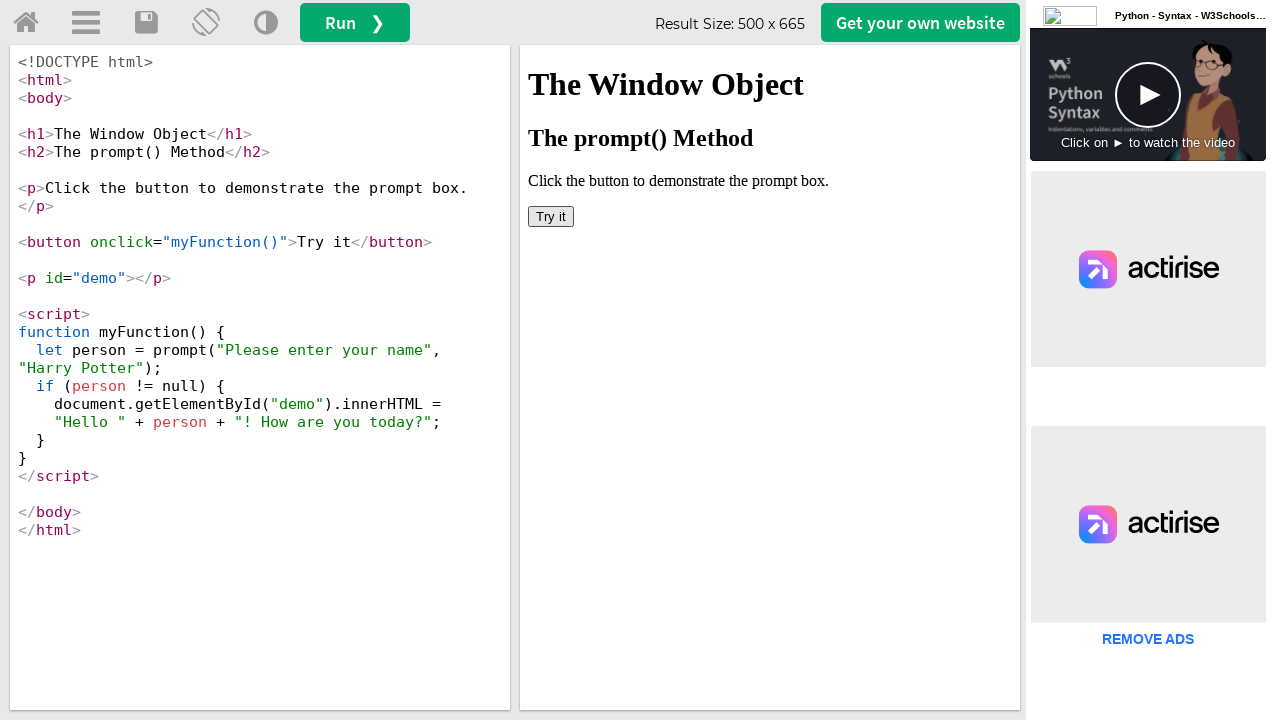

Set up dialog handler to accept prompt with text 'Angil'
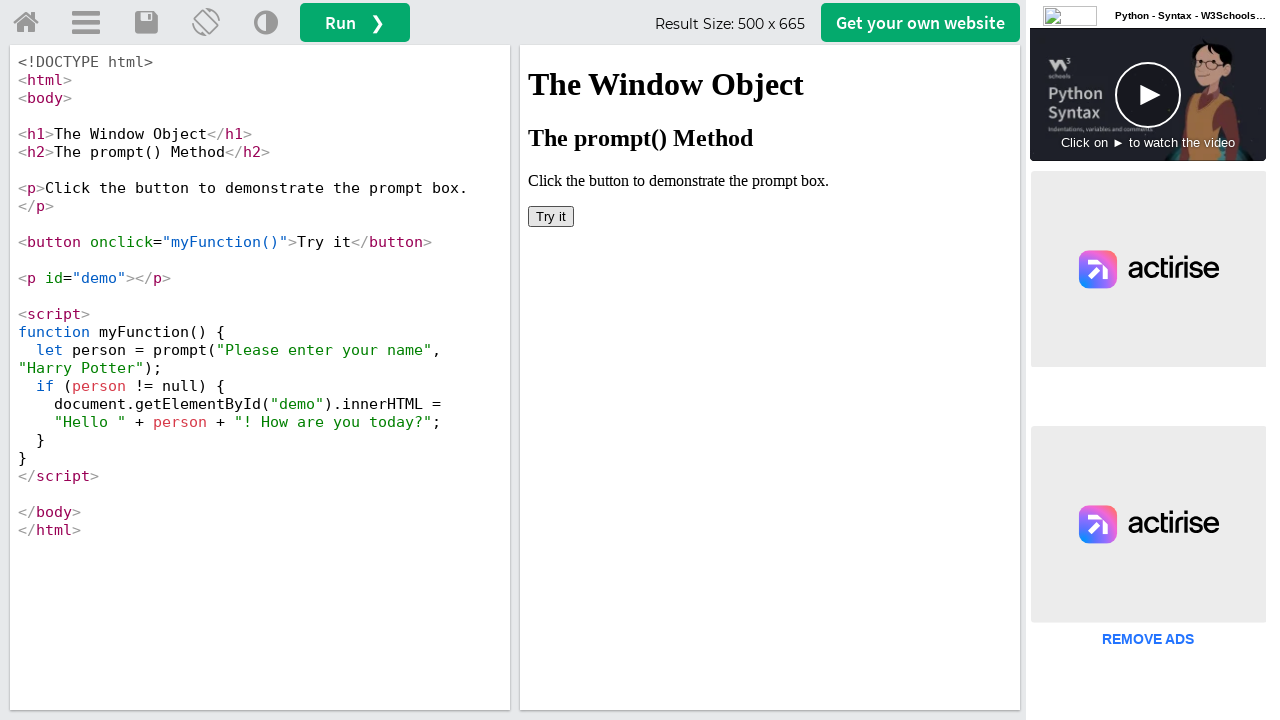

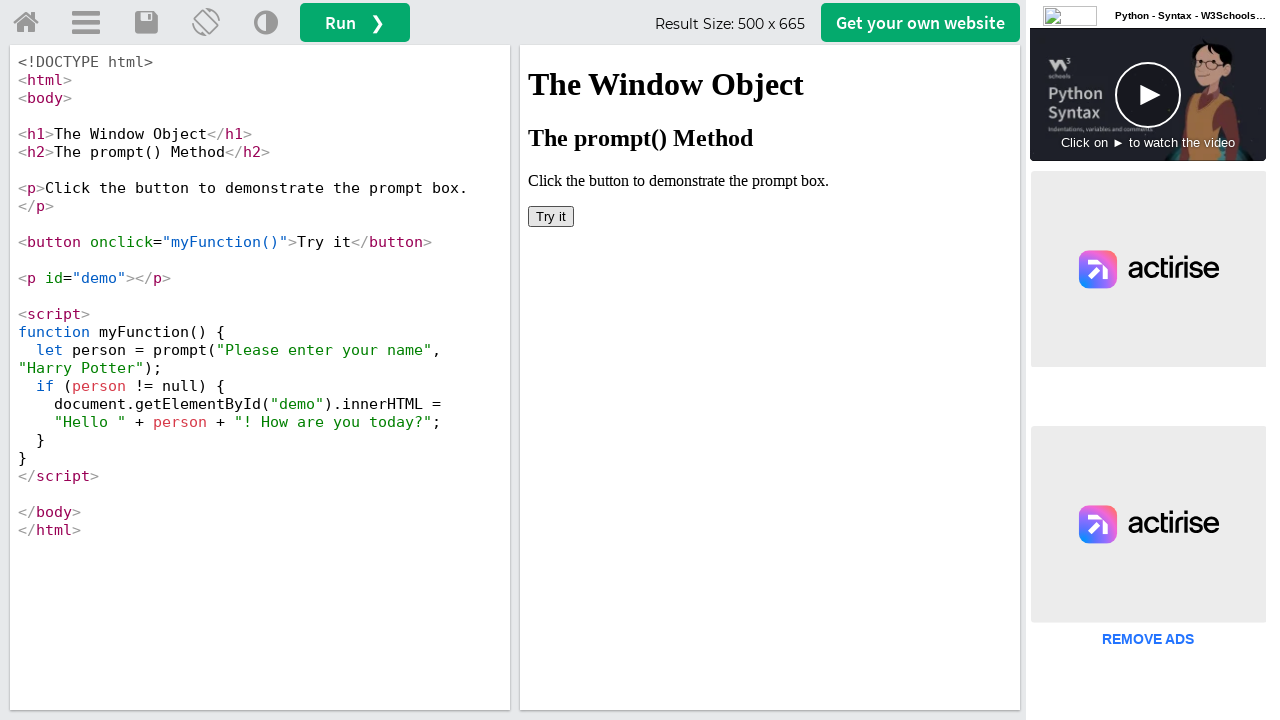